Tests drag and drop functionality within an iframe by dragging a draggable element to a droppable target area

Starting URL: https://jqueryui.com/droppable/

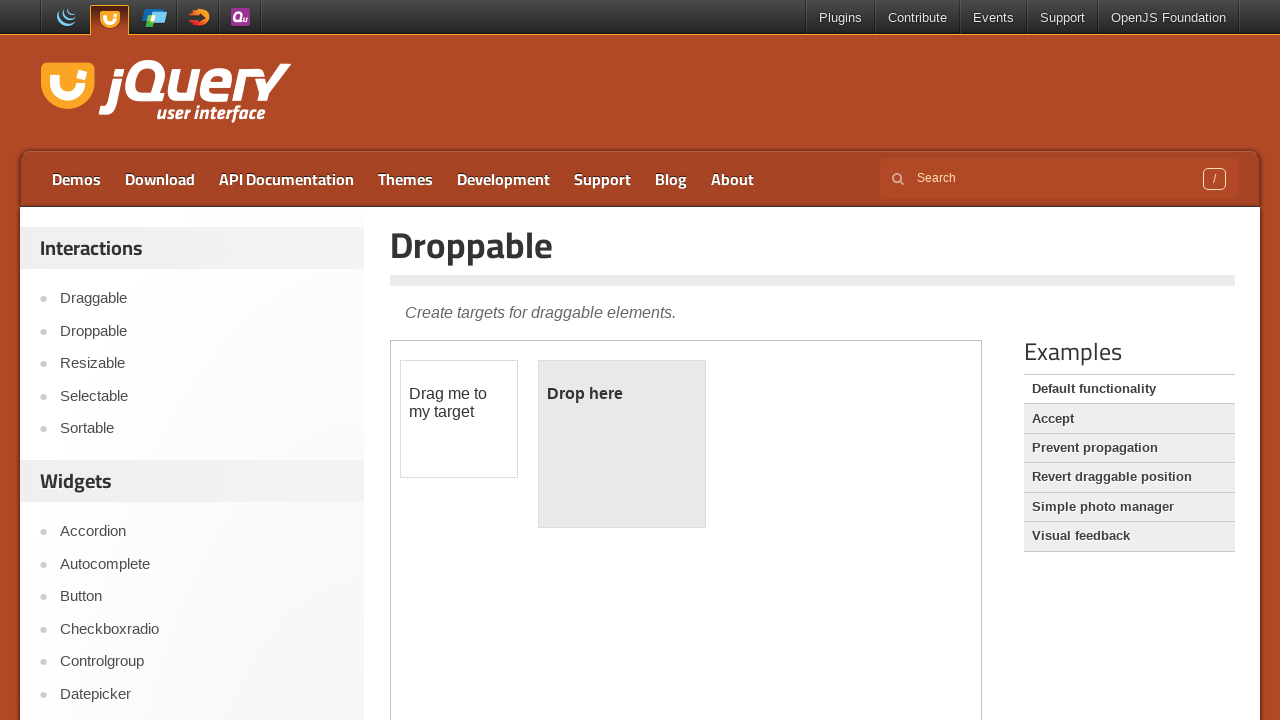

Navigated to jQuery UI droppable demo page
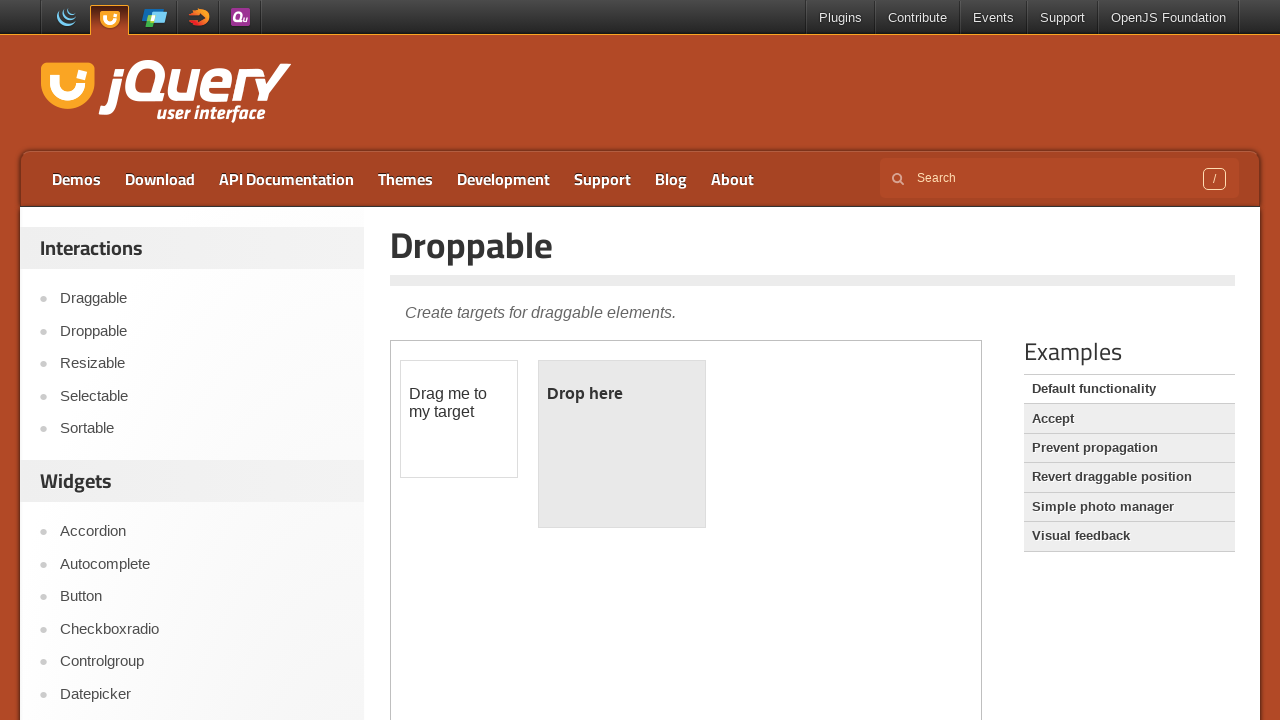

Located the demo iframe
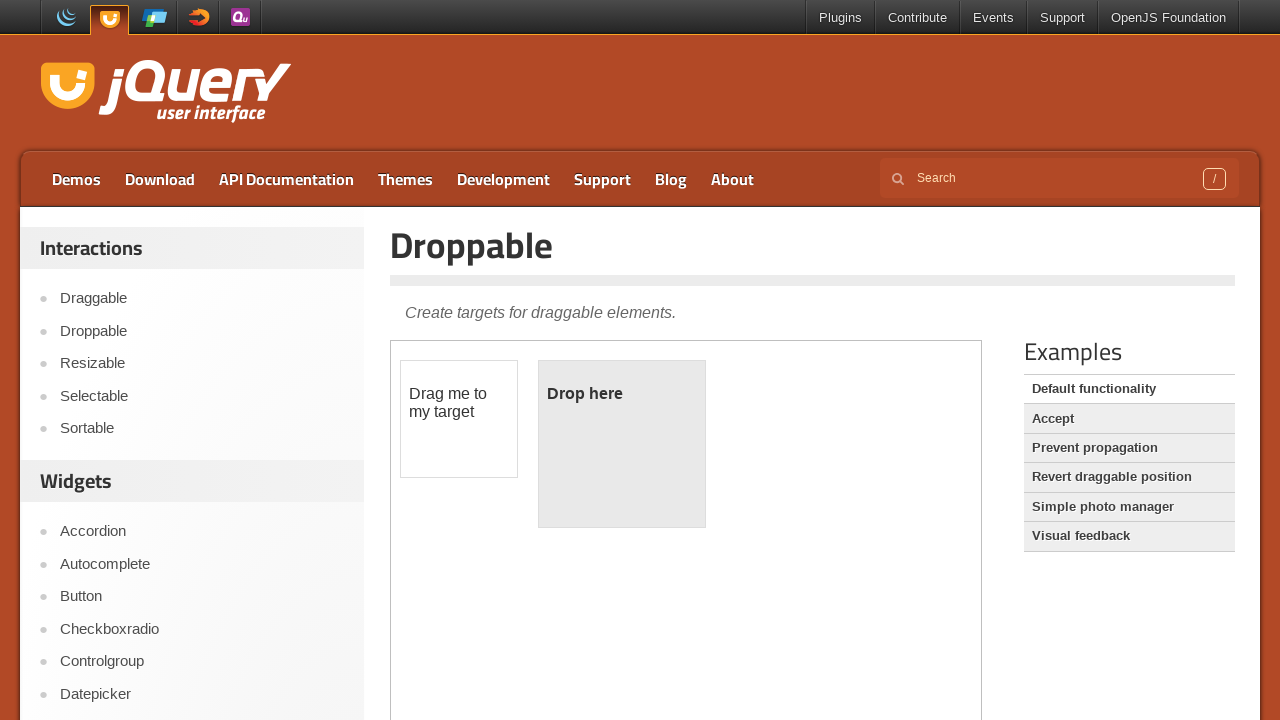

Located the draggable element within the iframe
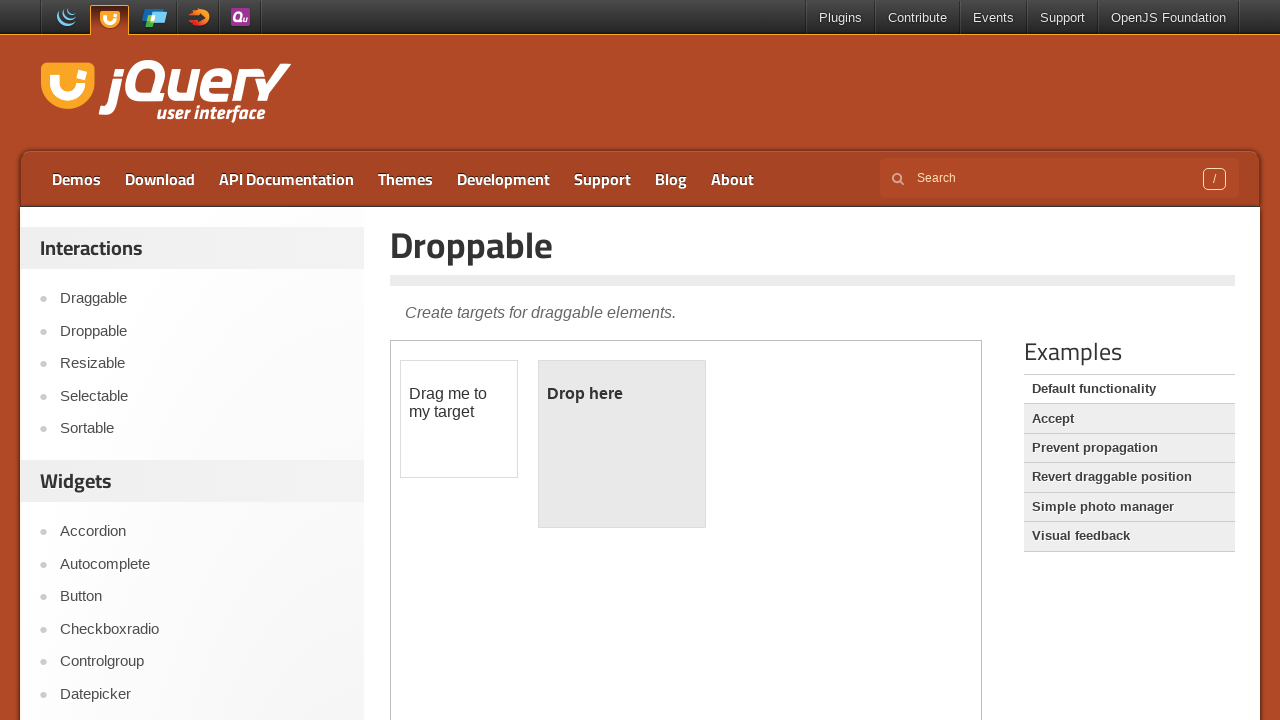

Located the droppable target element within the iframe
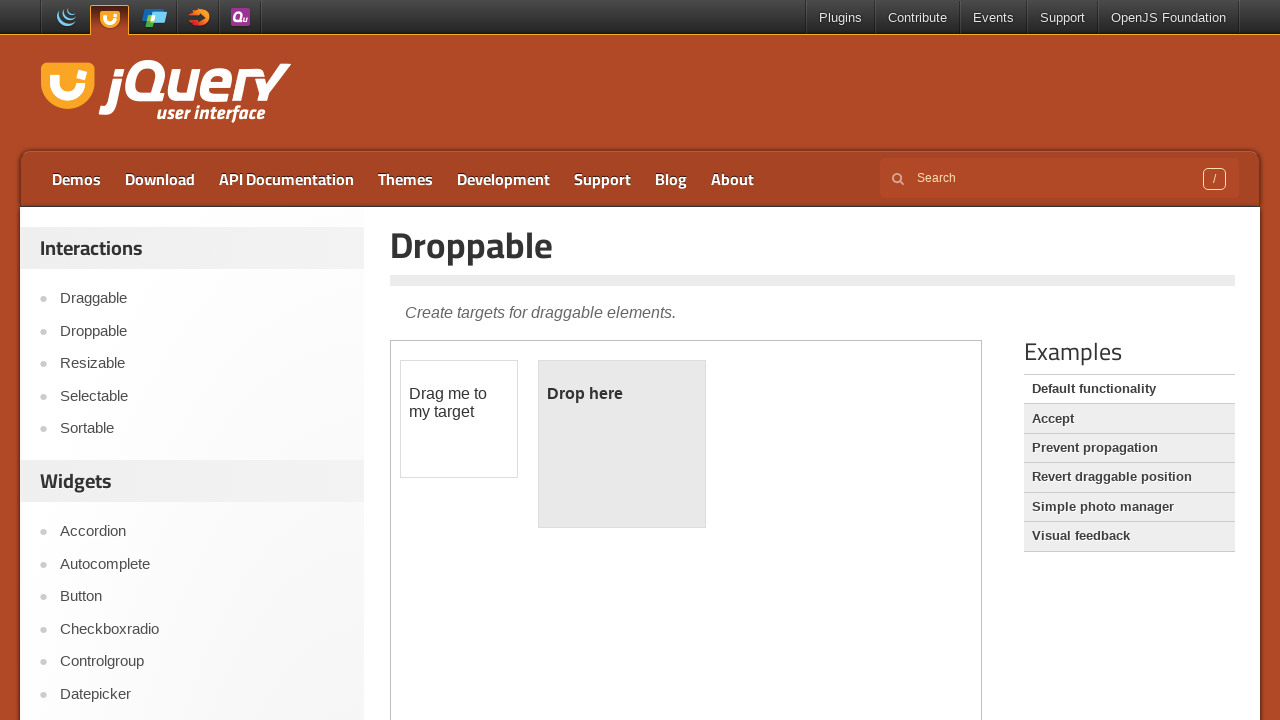

Dragged the draggable element to the droppable target area at (622, 444)
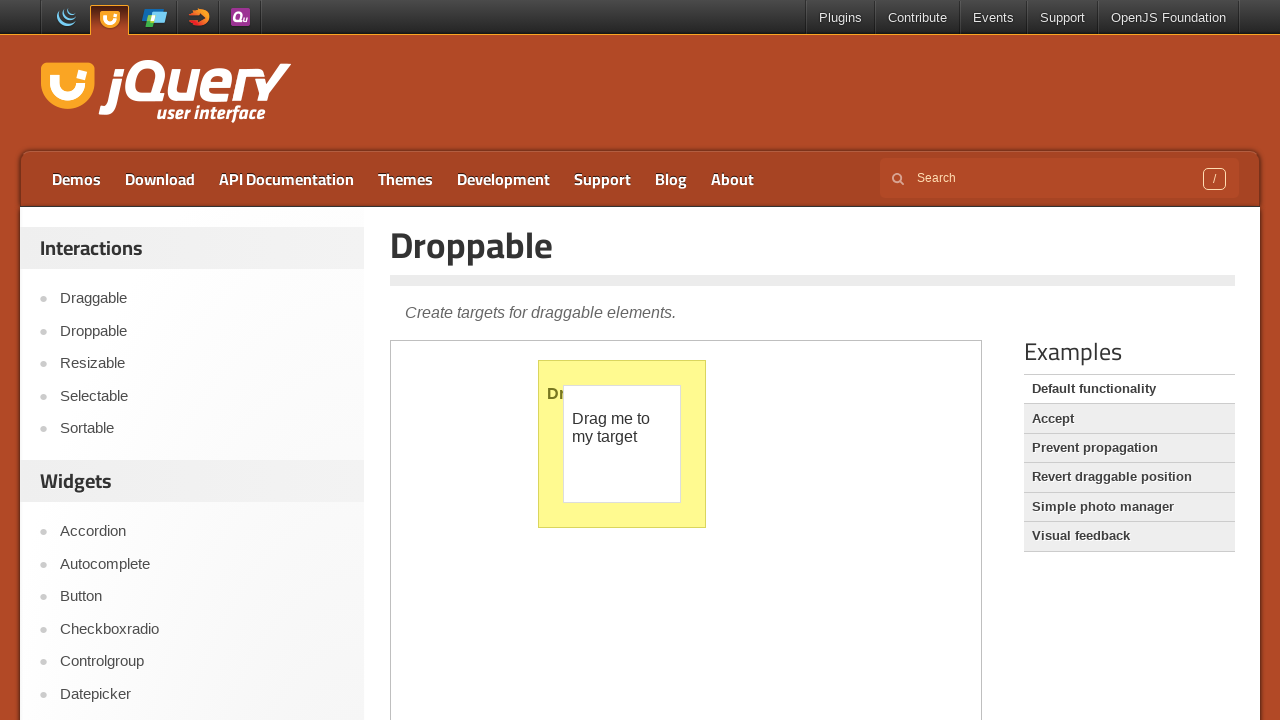

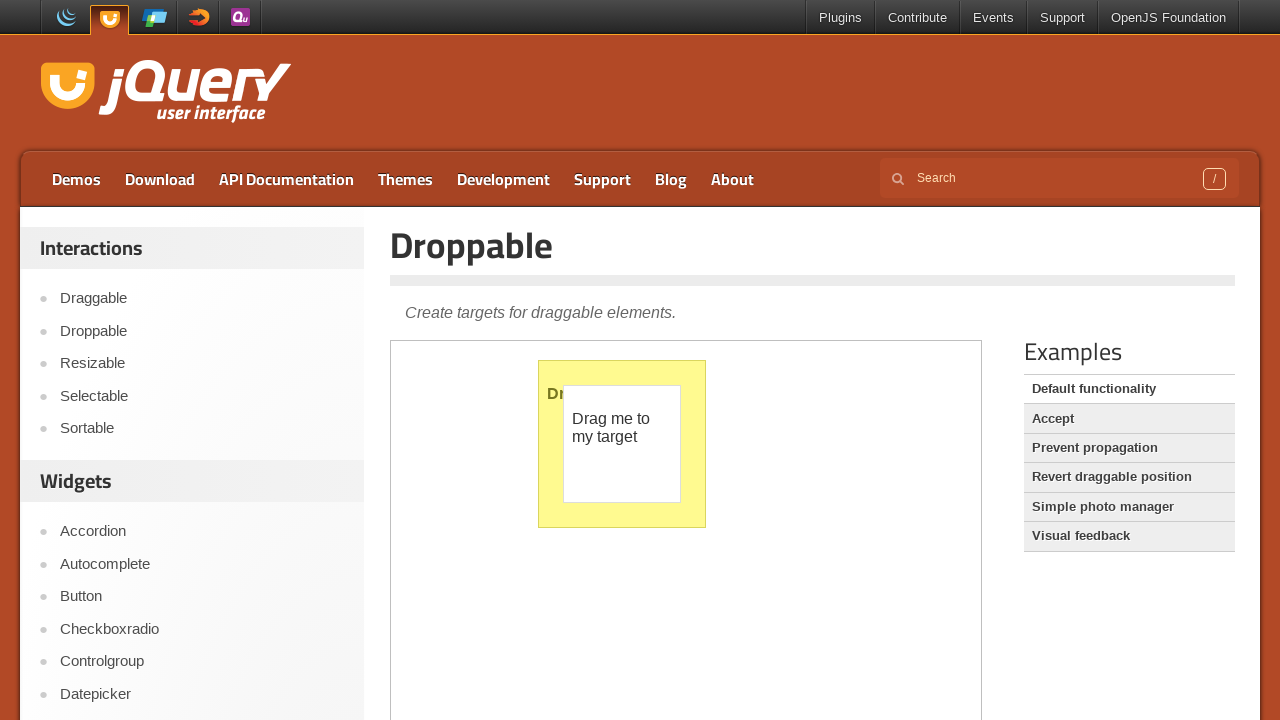